Navigates to Ajio e-commerce website and clicks on the KIDS category link in the navigation menu

Starting URL: https://www.ajio.com/

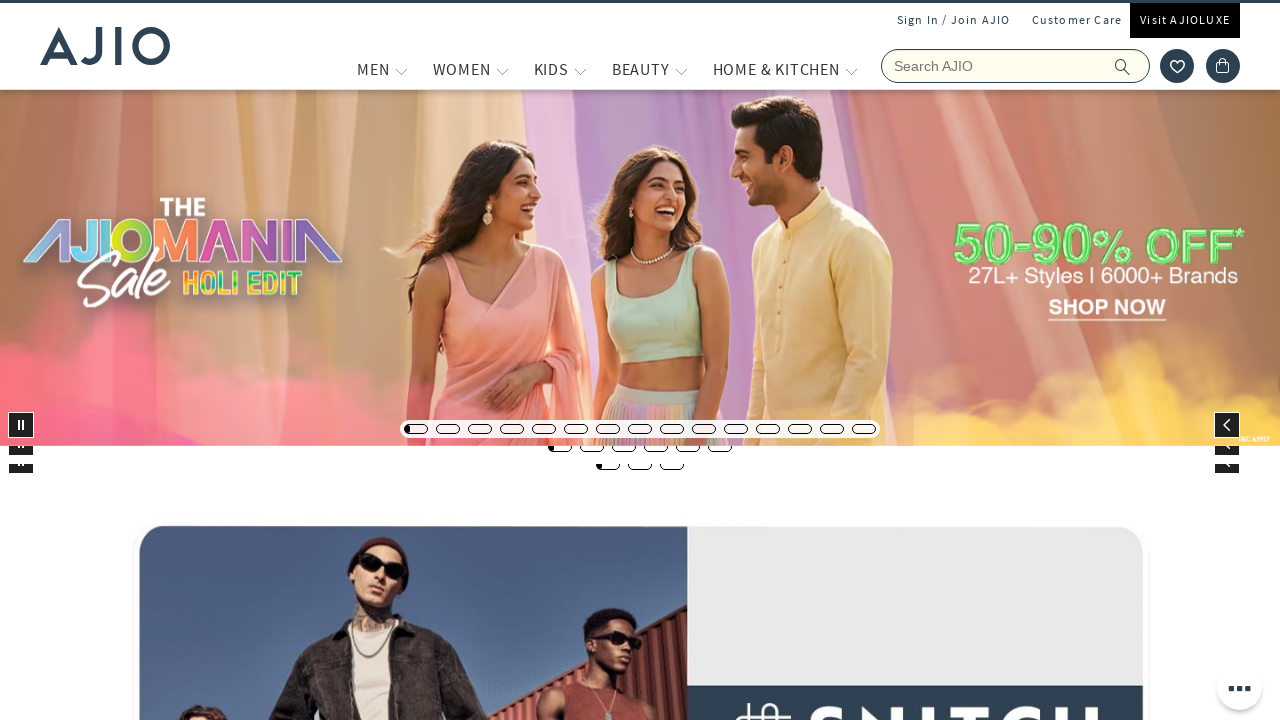

Waited for KIDS navigation link to be visible
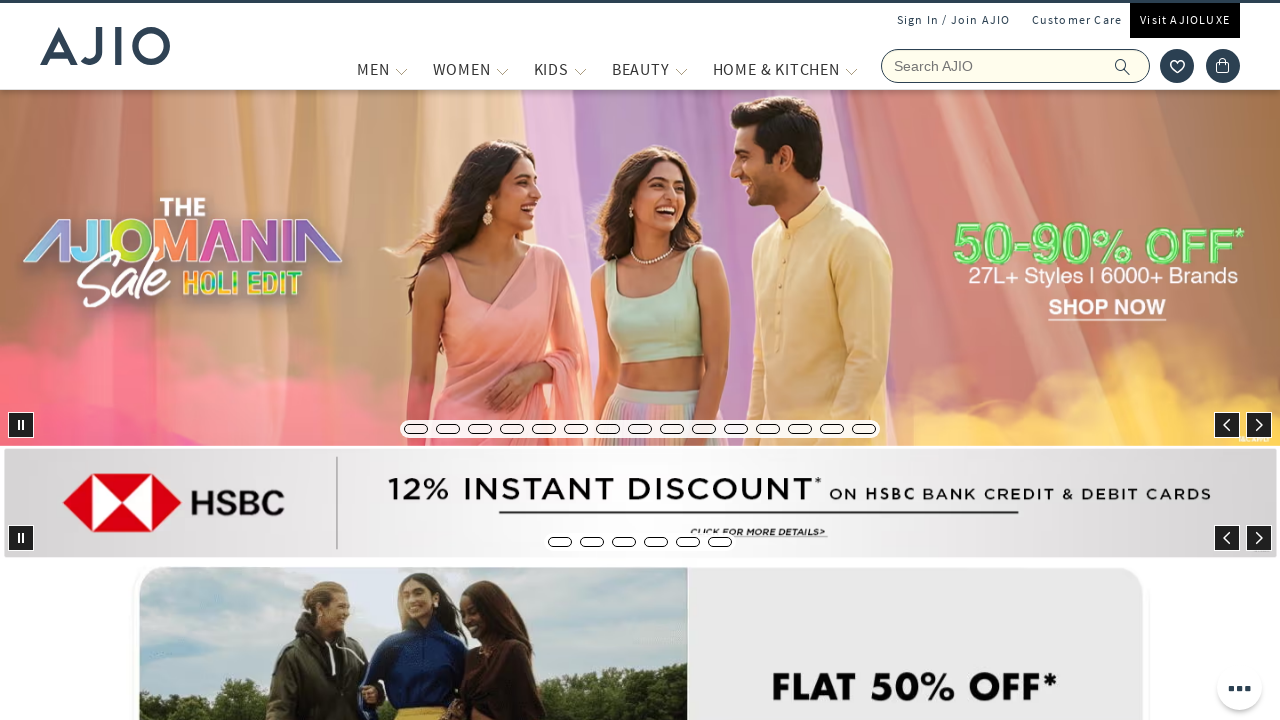

Clicked on the KIDS category link in the navigation menu at (551, 69) on a[title='KIDS']
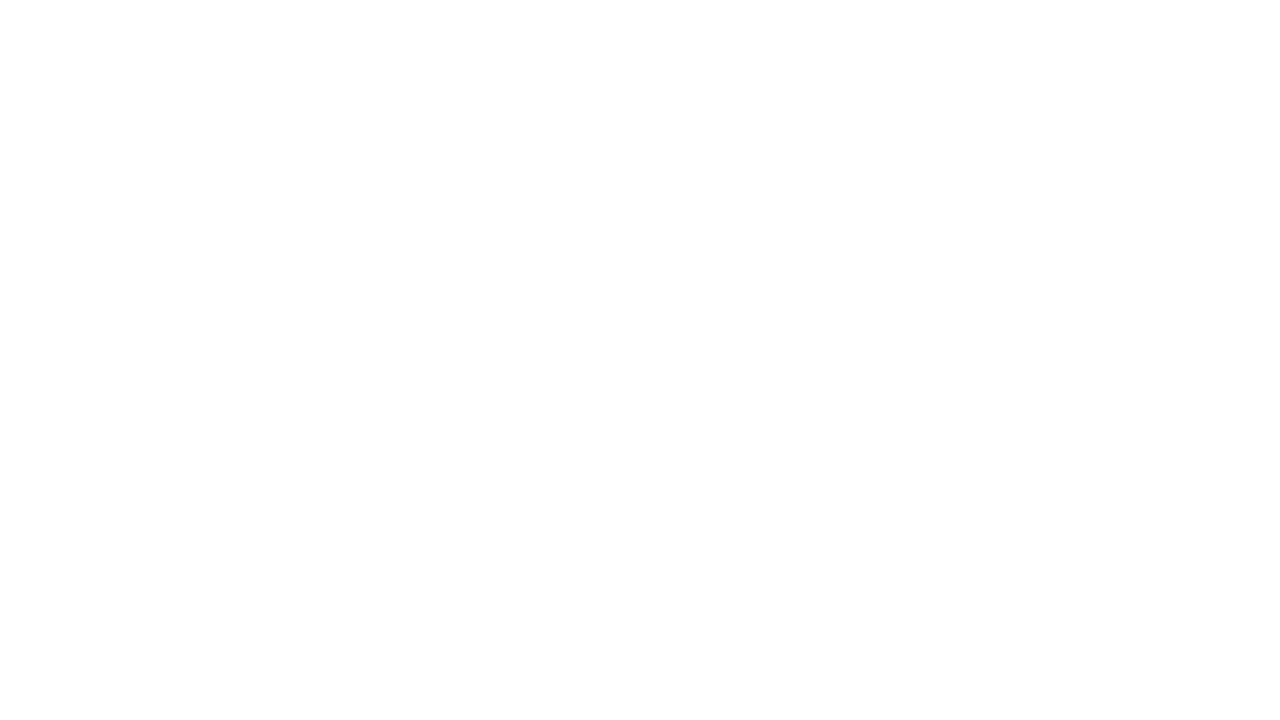

Waited for KIDS category page to load completely
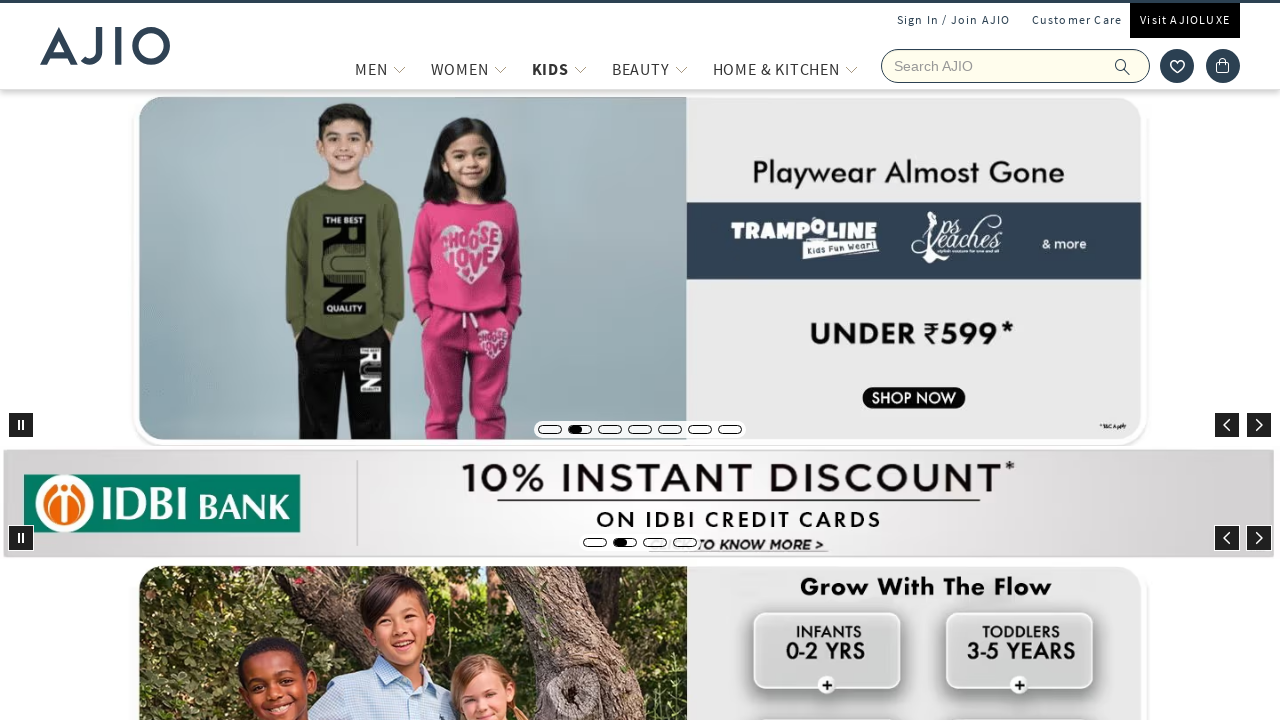

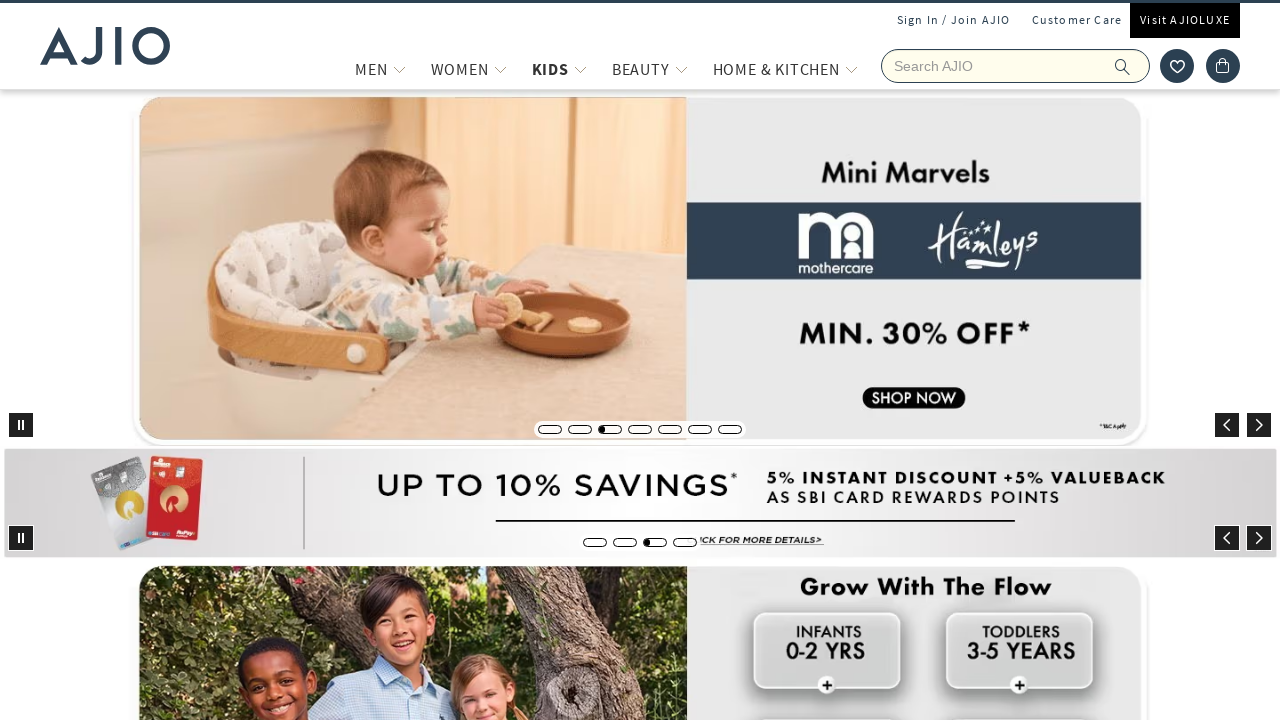